Tests Core Web Vitals by waiting for page load and verifying content is rendered.

Starting URL: https://pangeafate.github.io/AgentiCV

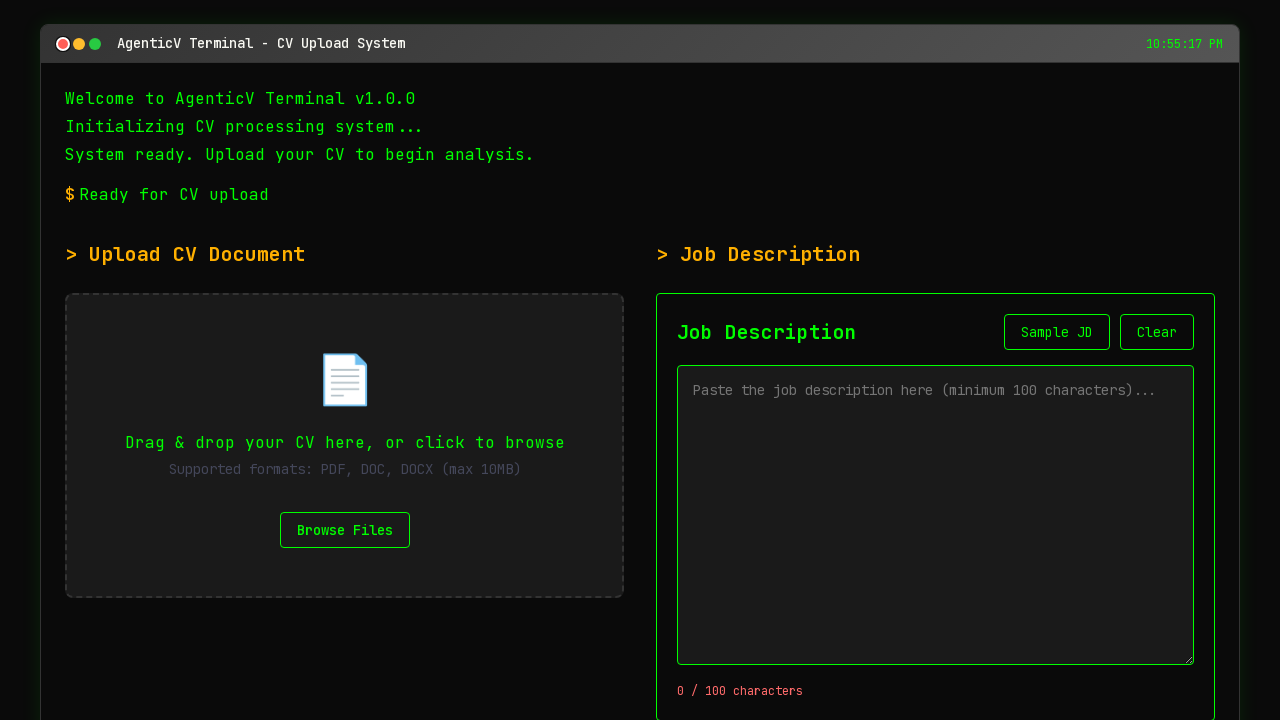

Navigated to AgentiCV homepage
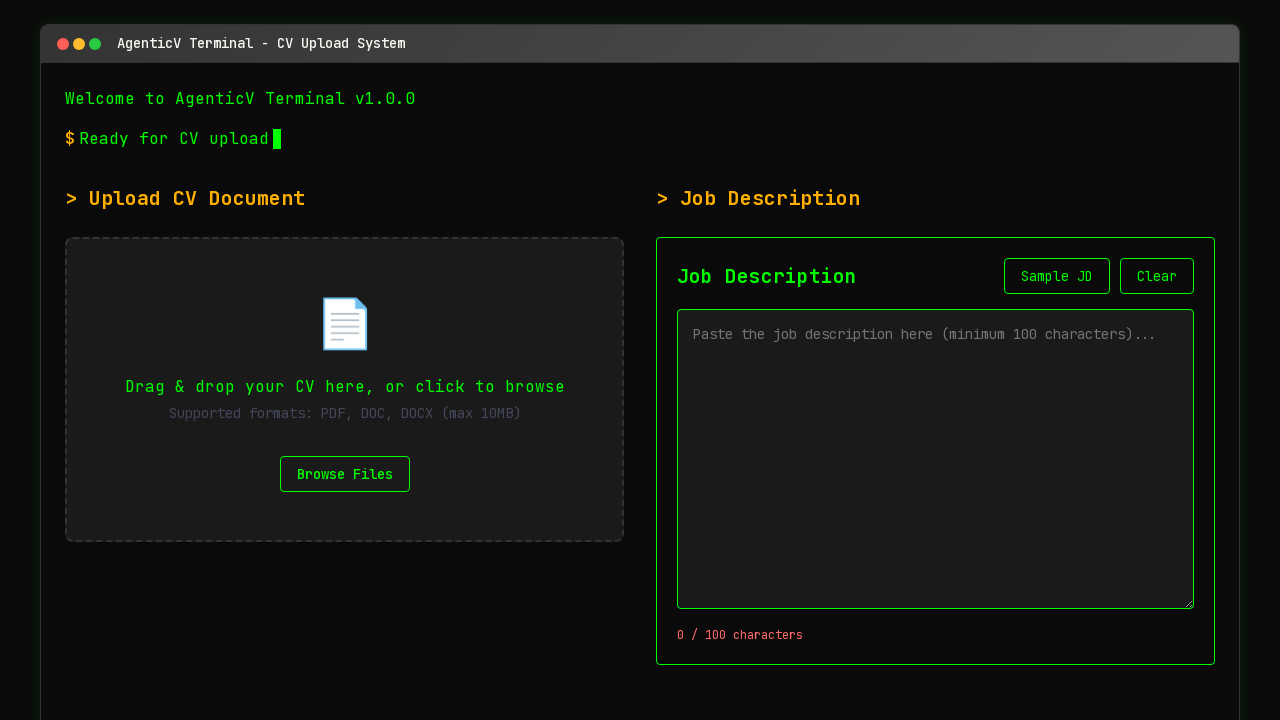

Page reached networkidle state - network activity complete
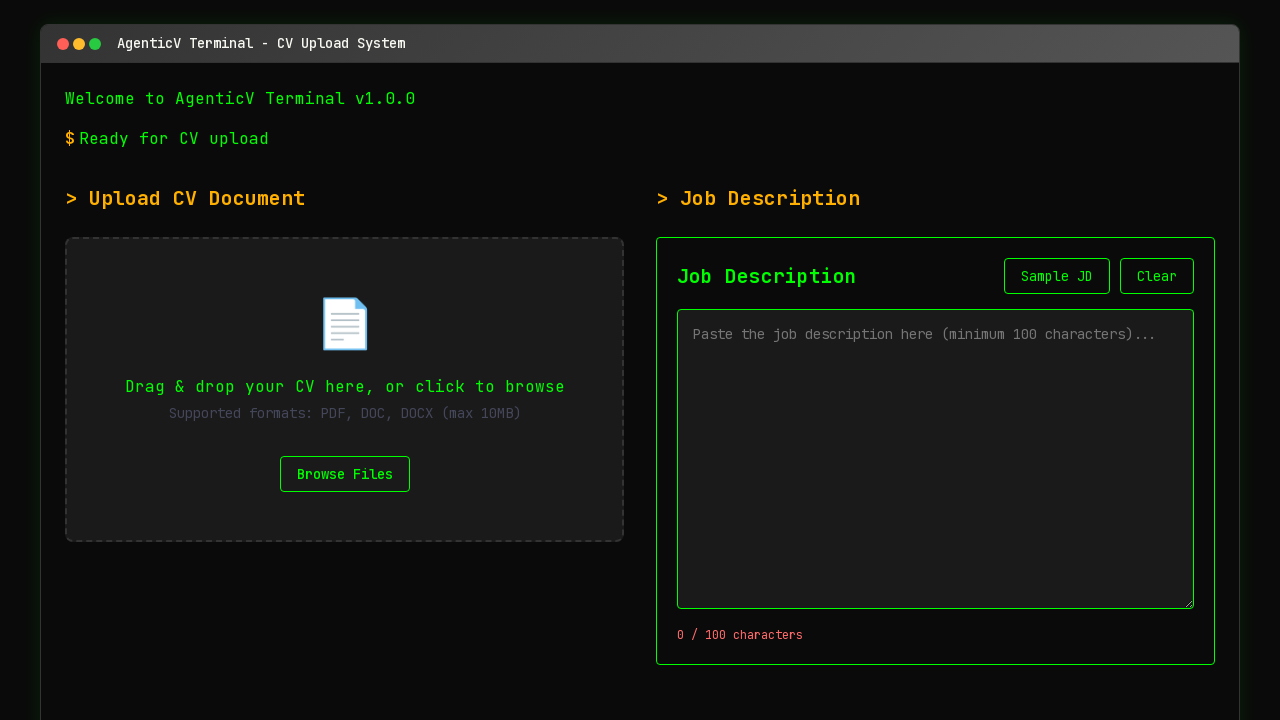

Body element is visible
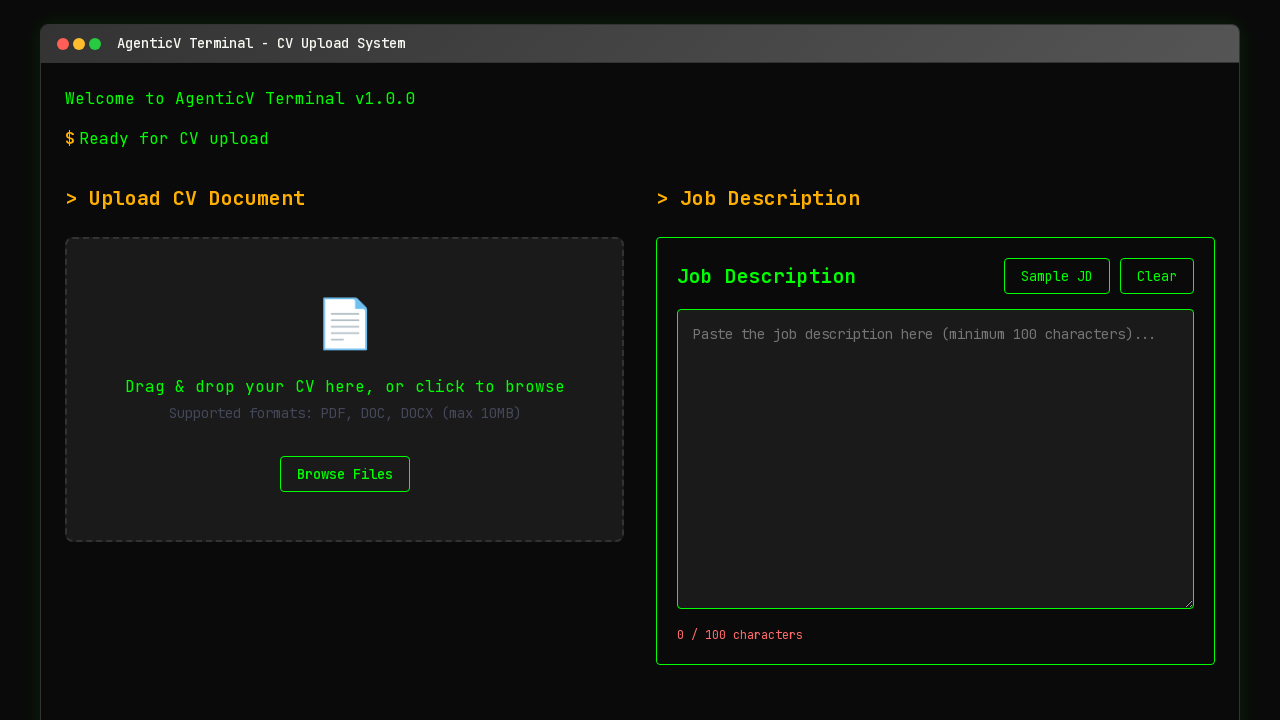

React root element is visible and content is rendered
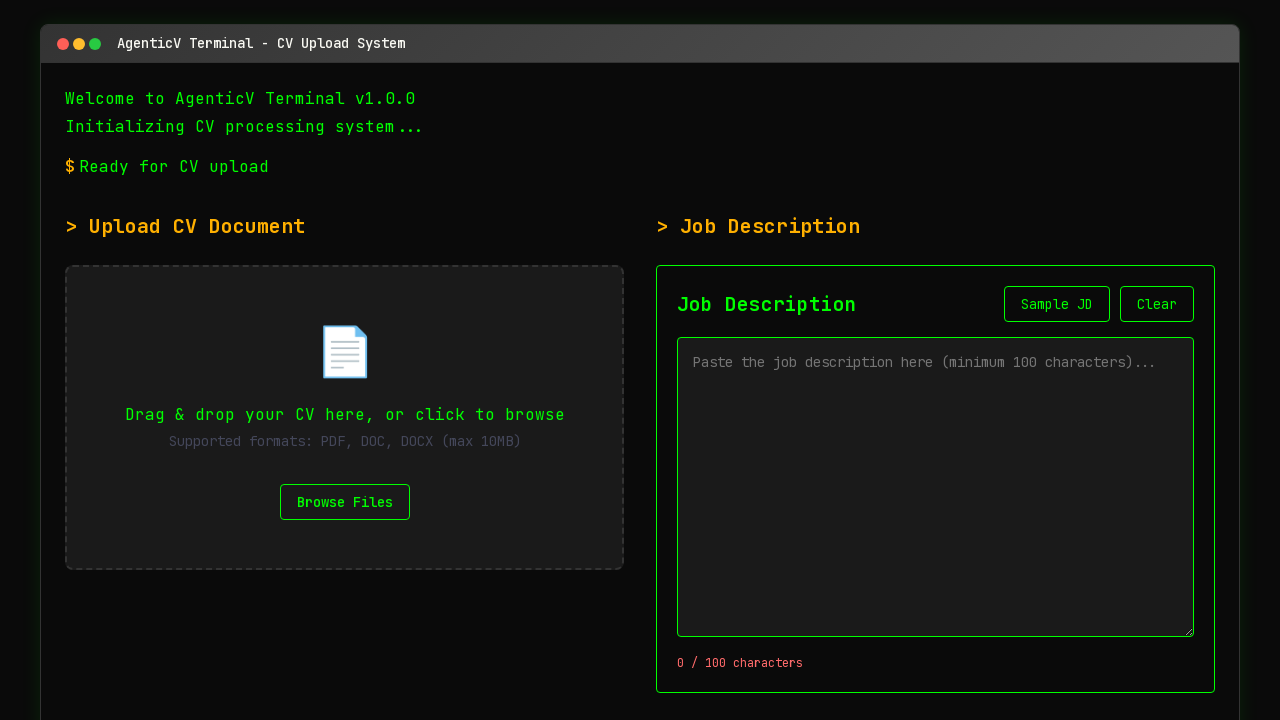

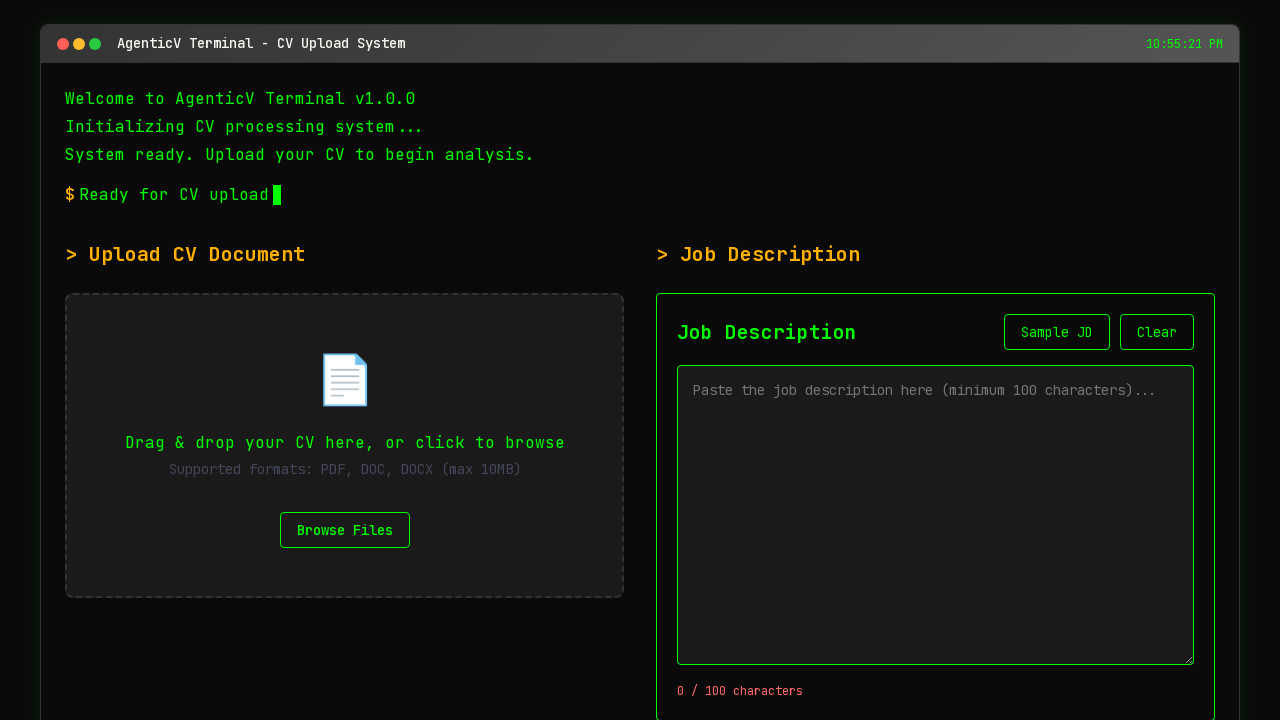